Tests checkbox selection by clicking Check 3 and Check 4 checkboxes using conditional logic

Starting URL: http://antoniotrindade.com.br/treinoautomacao/elementsweb.html

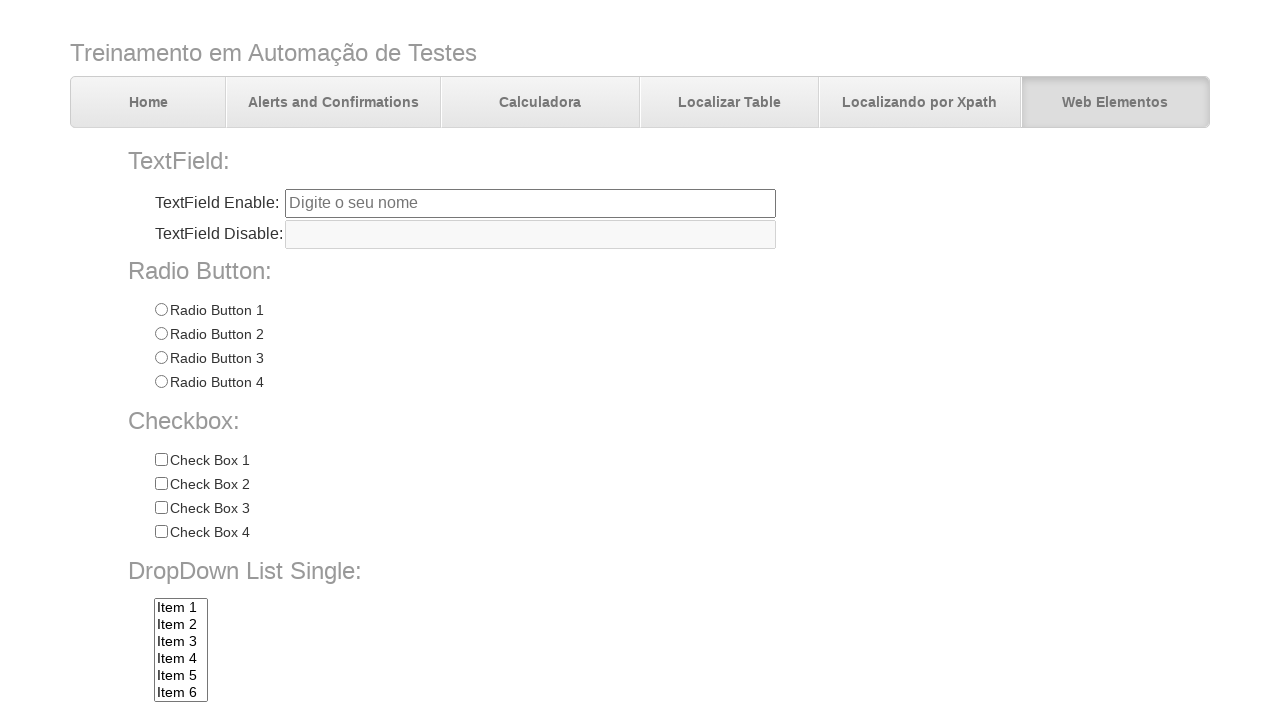

Located all checkboxes within the box div
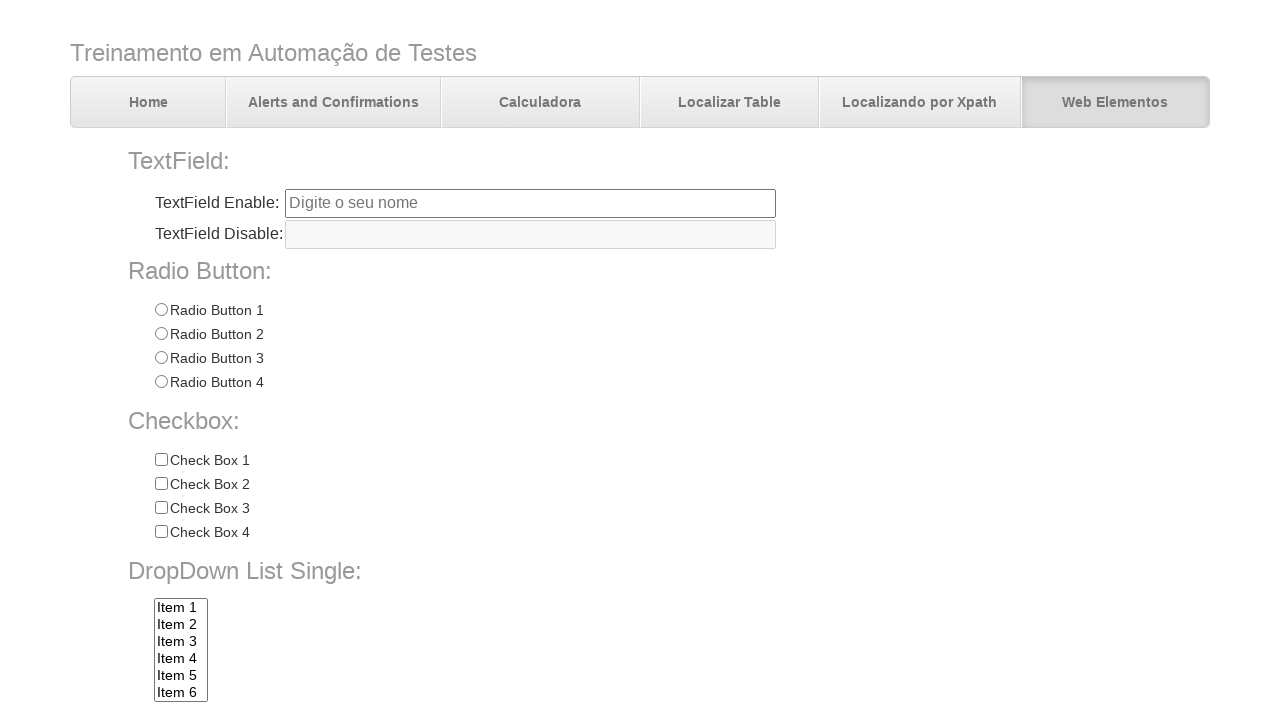

Verified that 4 checkboxes are present
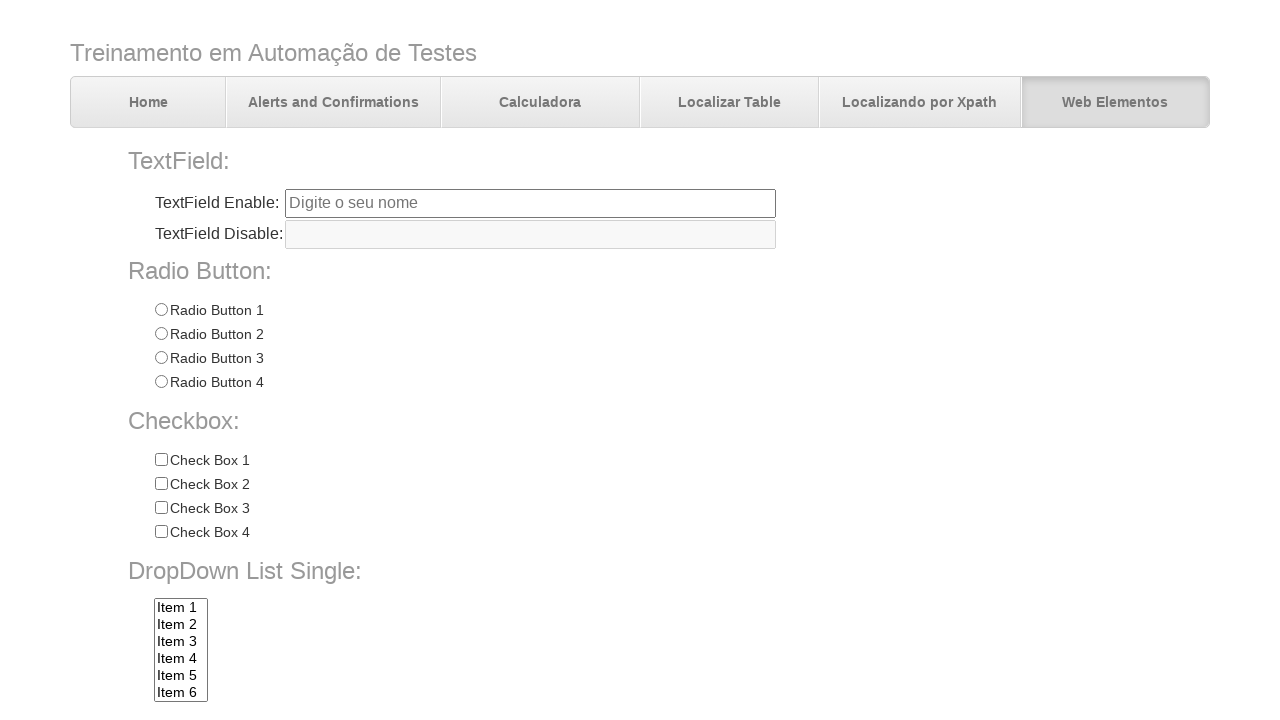

Clicked Check 3 checkbox at (161, 508) on input[type='checkbox'][value='Check 3']
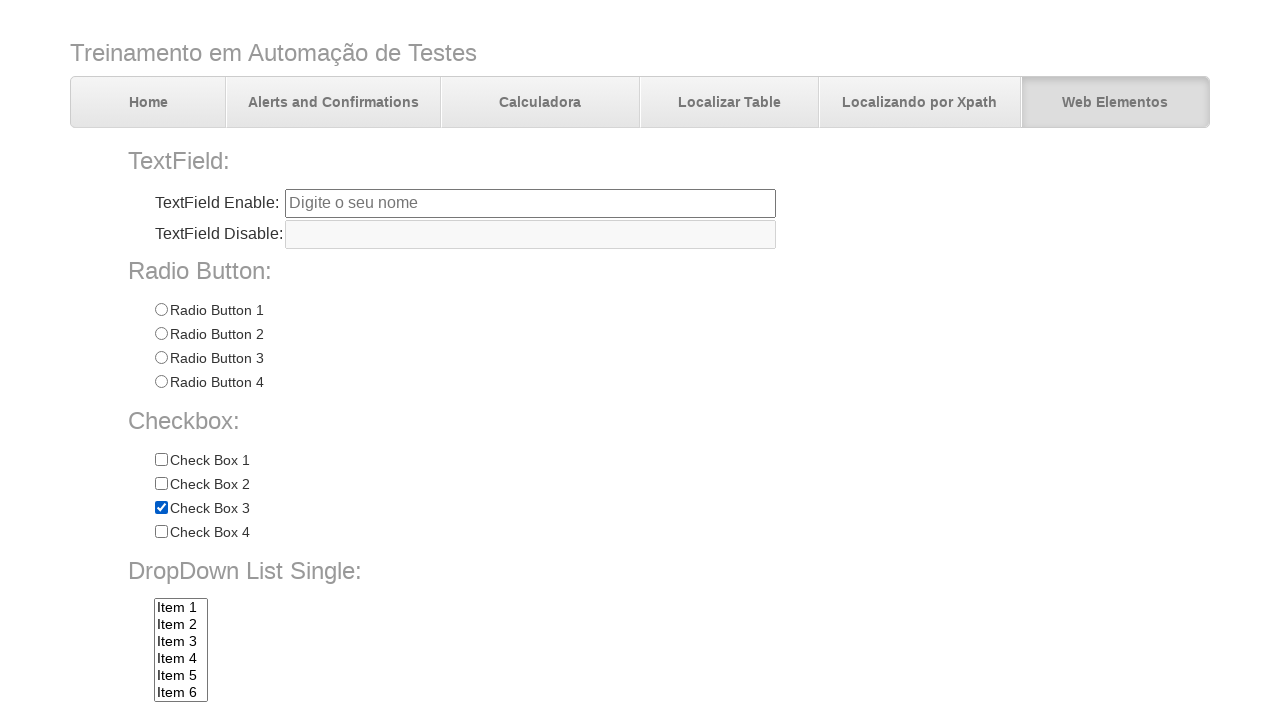

Clicked Check 4 checkbox at (161, 532) on input[type='checkbox'][value='Check 4']
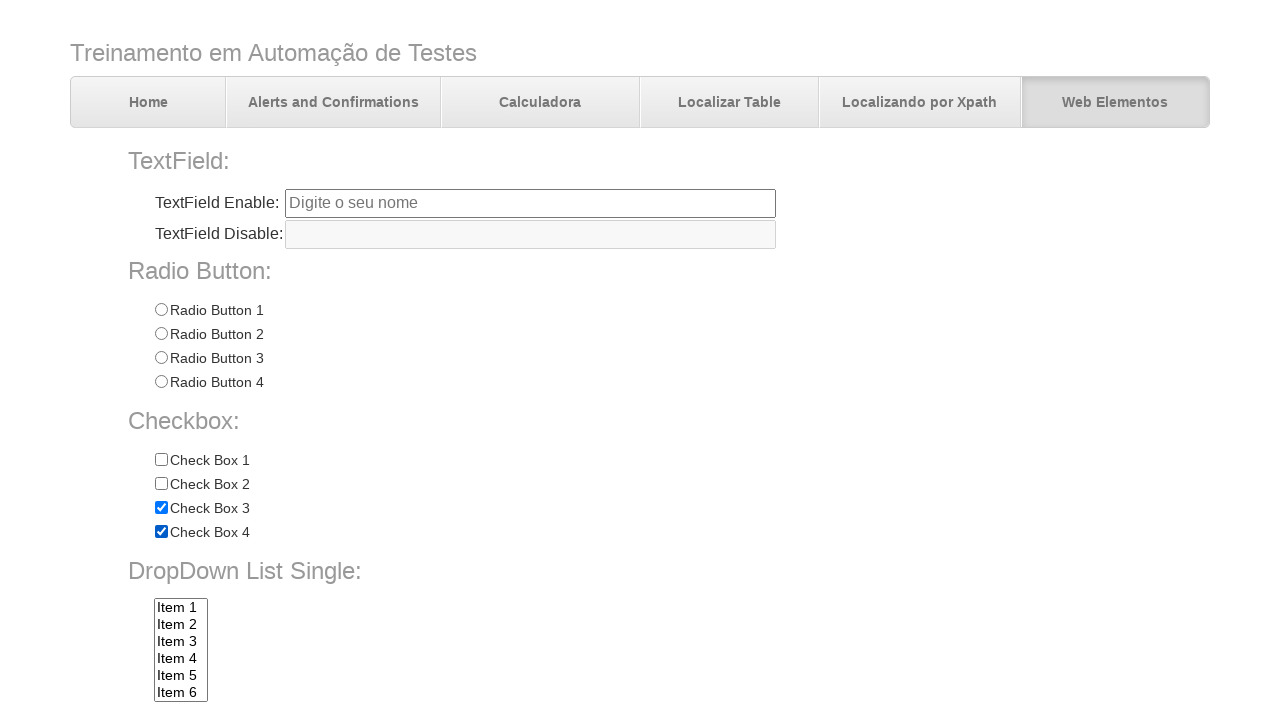

Verified checkbox 1 is not checked
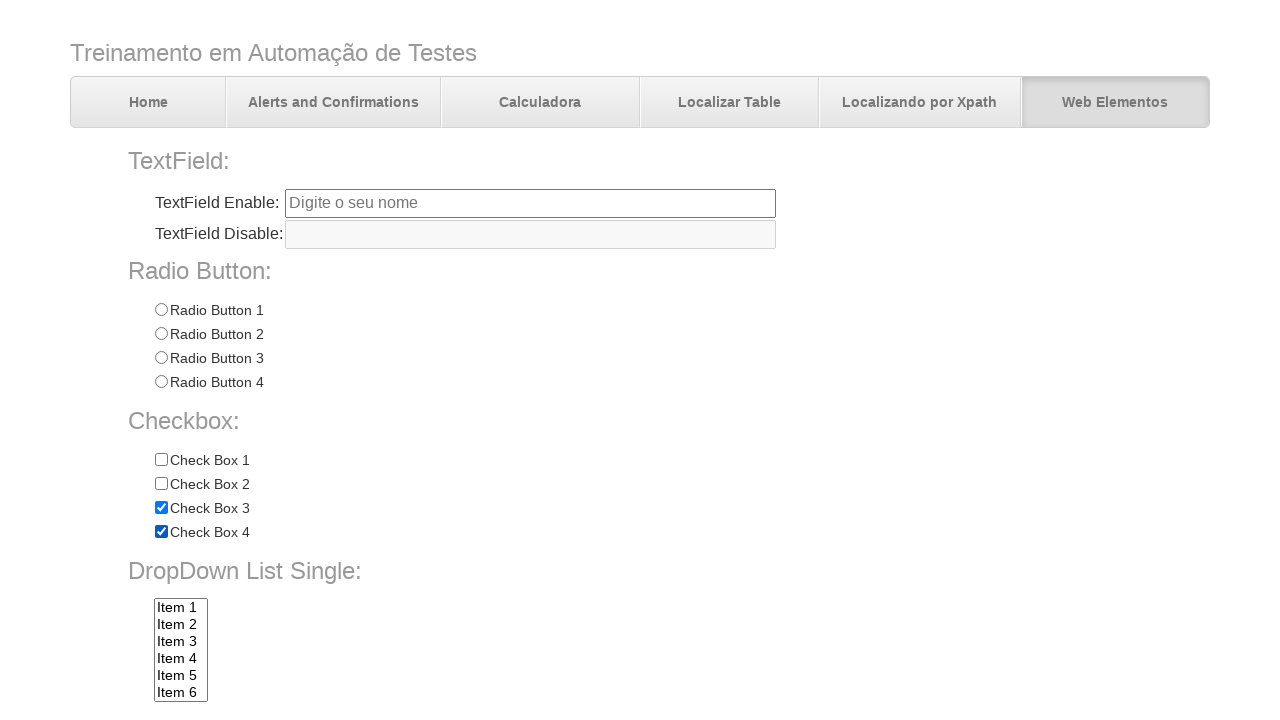

Verified checkbox 2 is not checked
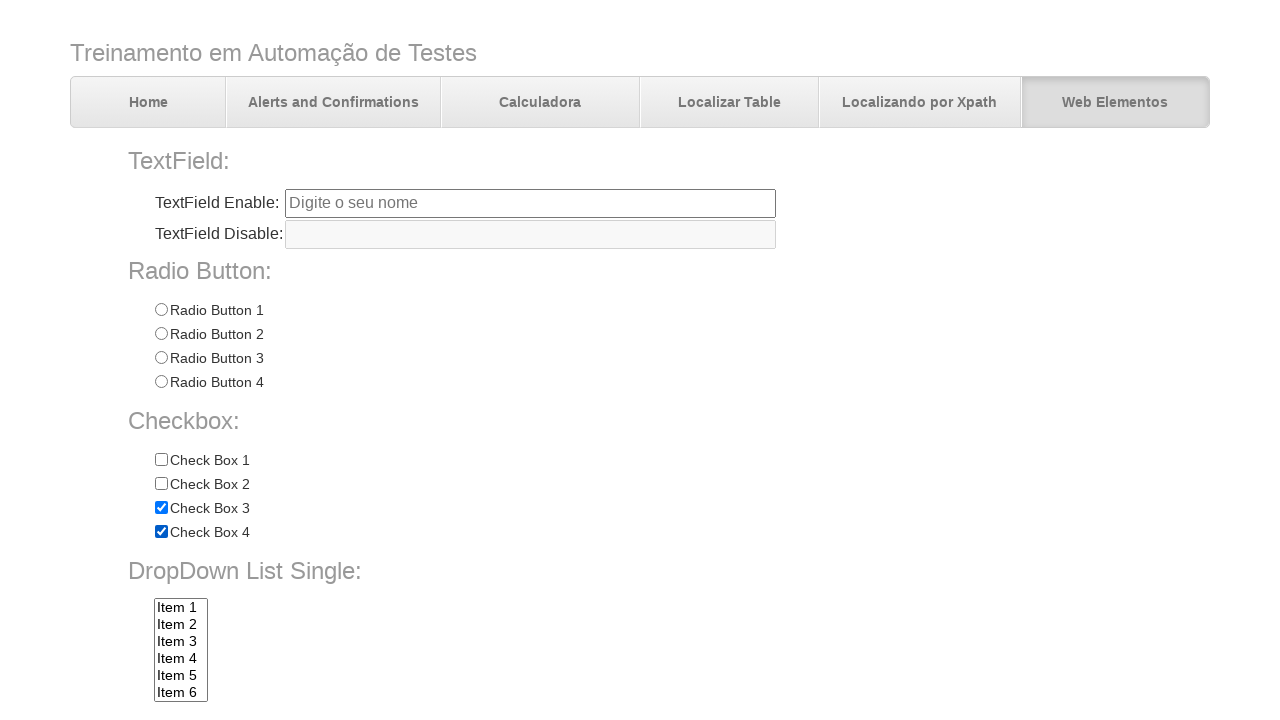

Verified checkbox 3 (Check 3) is checked
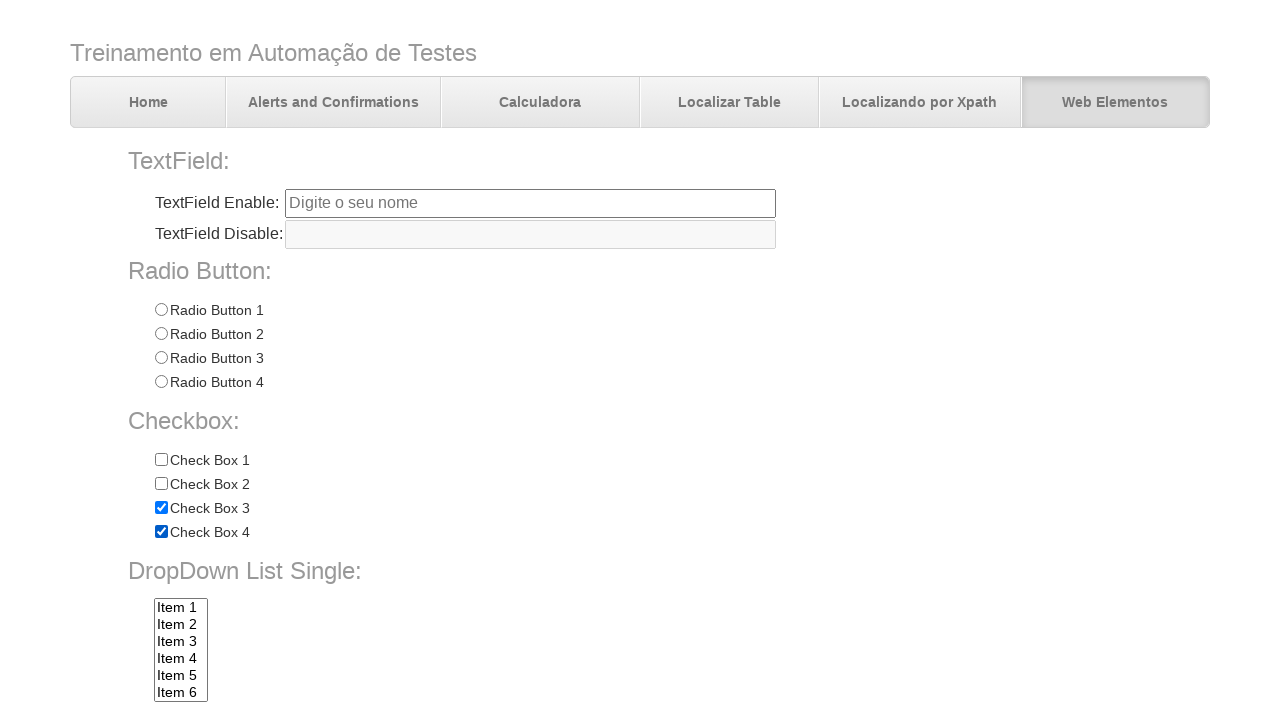

Verified checkbox 4 (Check 4) is checked
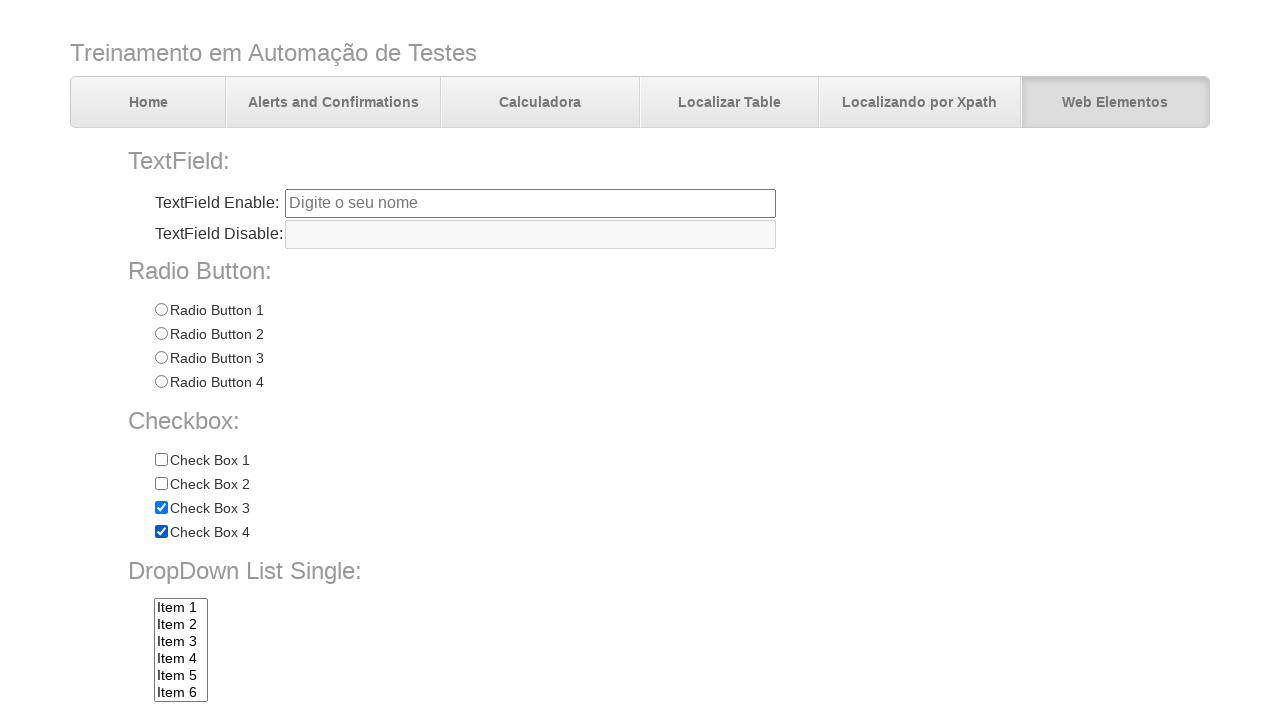

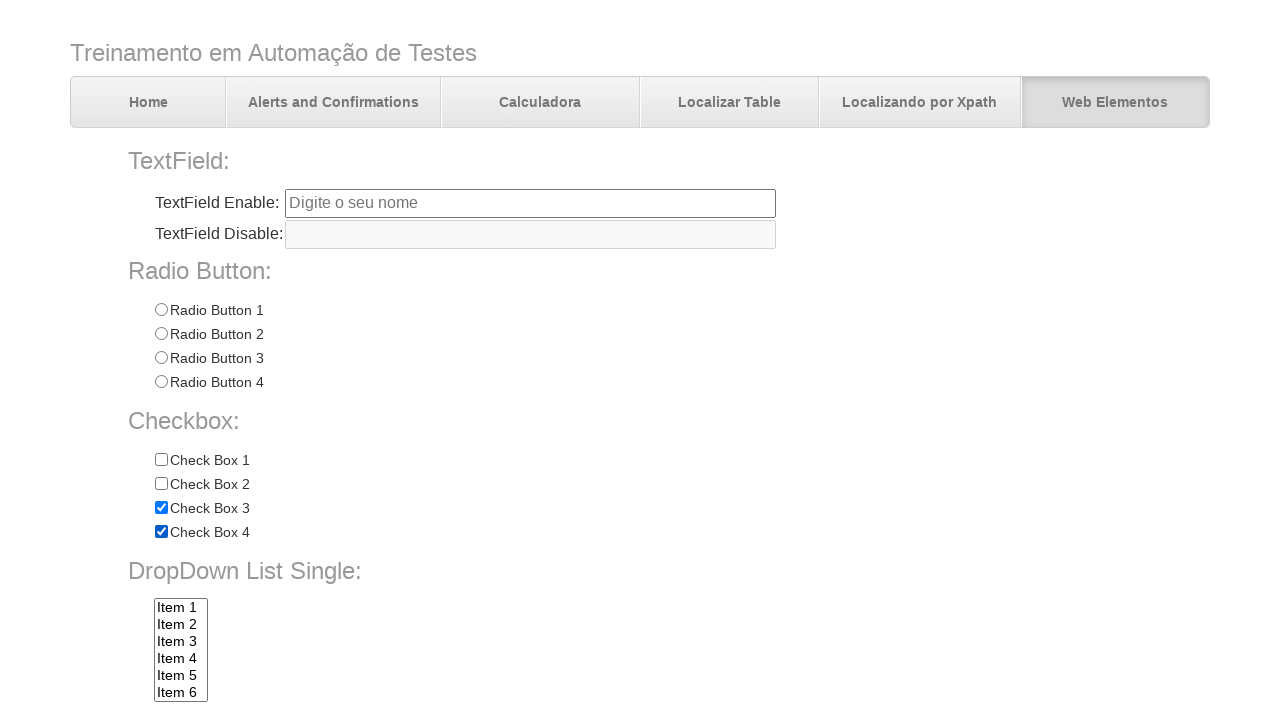